Waits for a price to reach $100, then solves a mathematical problem and submits the answer

Starting URL: http://suninjuly.github.io/explicit_wait2.html

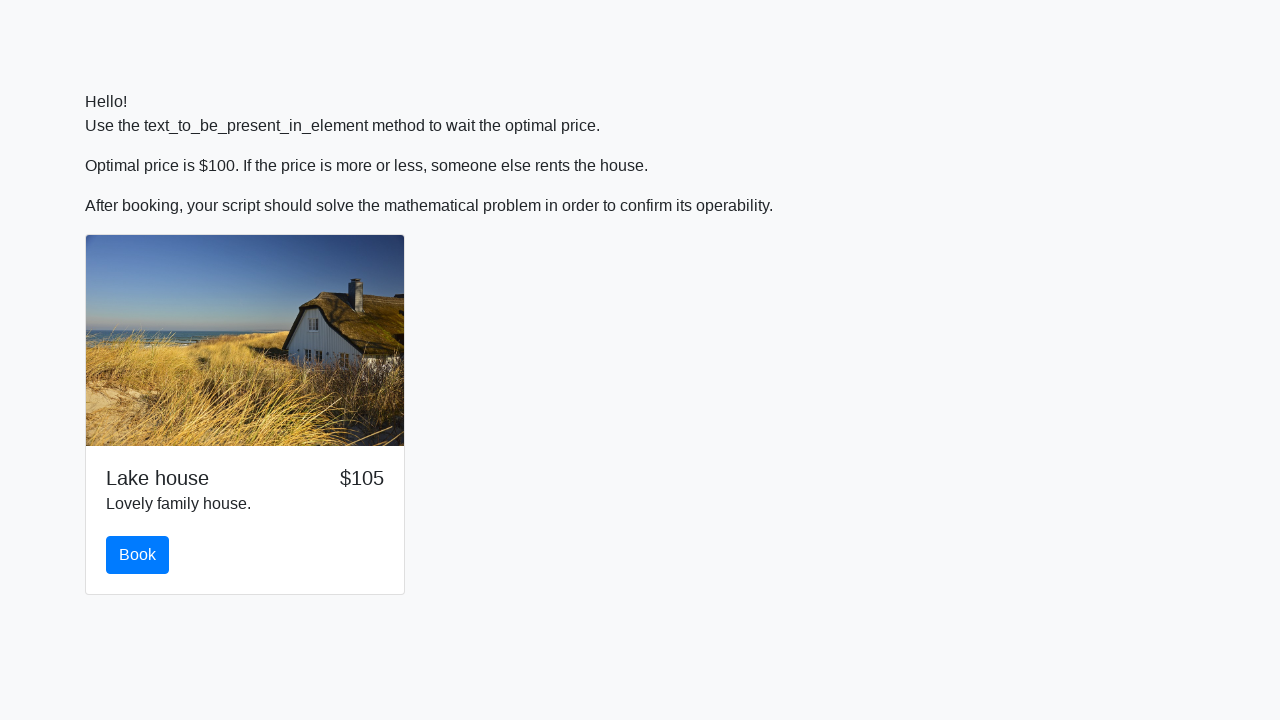

Waited for price to reach $100
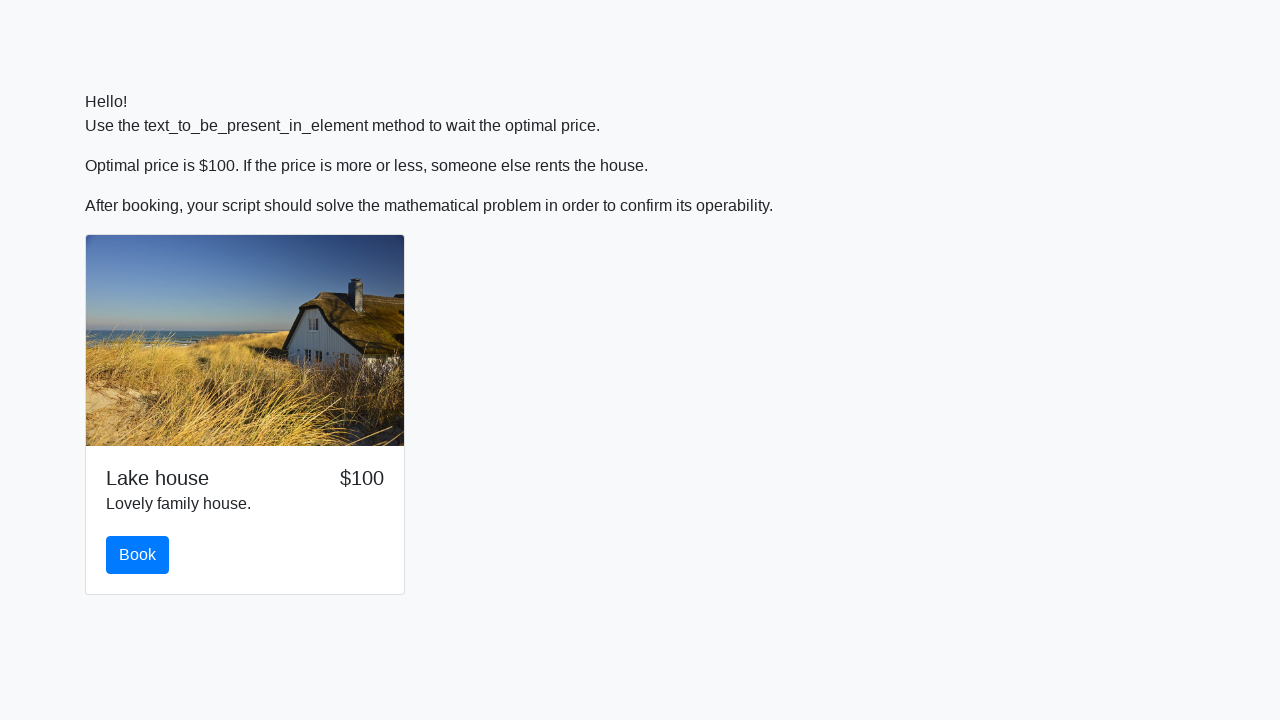

Clicked the book button at (138, 555) on button
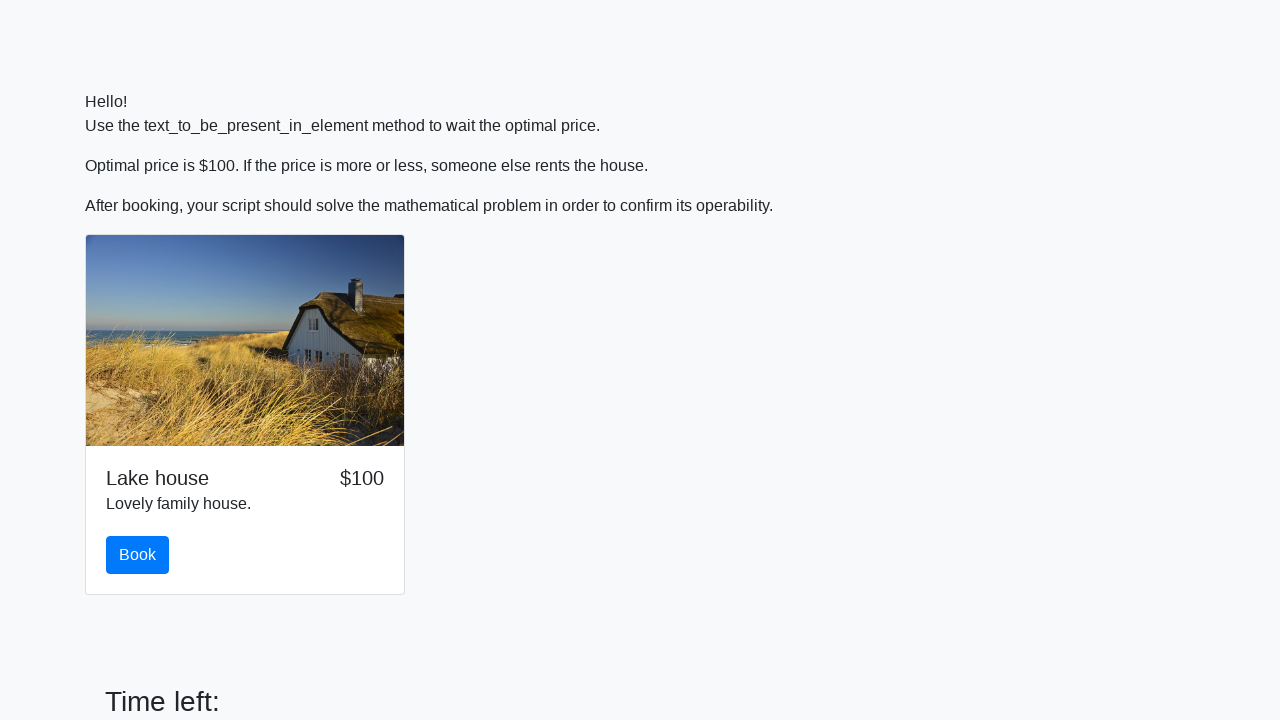

Retrieved input value: 58
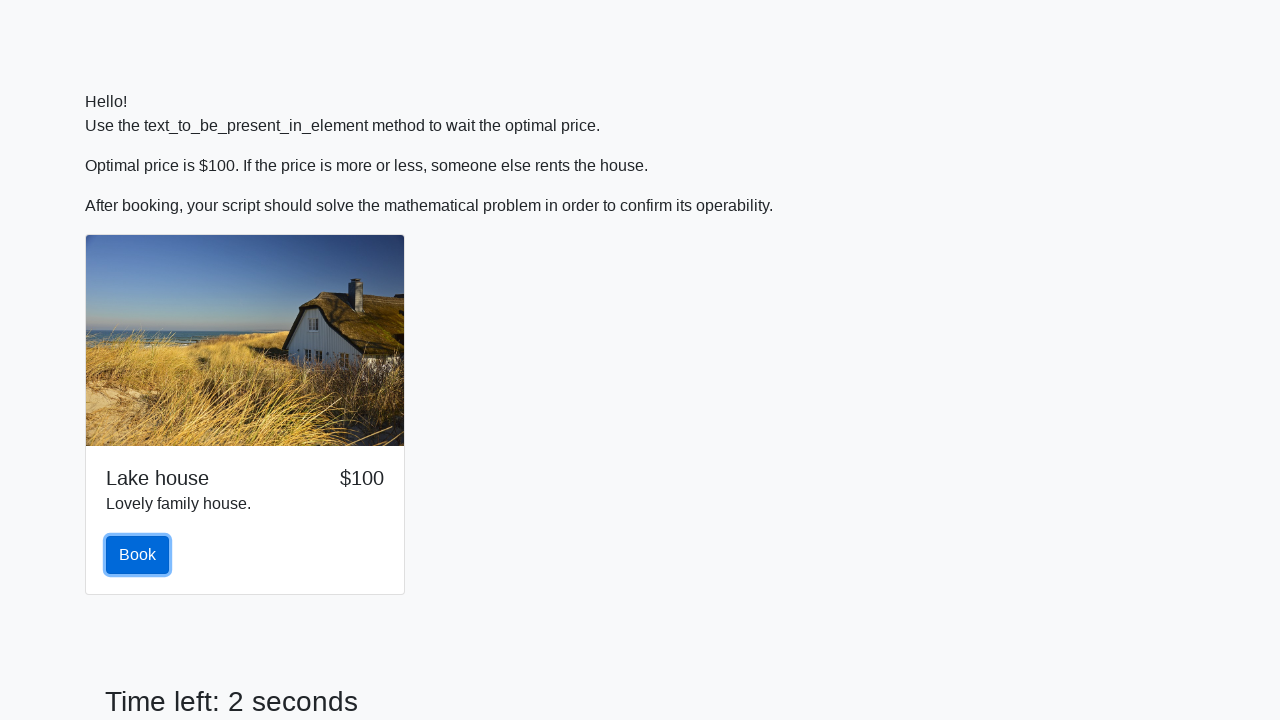

Calculated mathematical result: 2.47775377696324
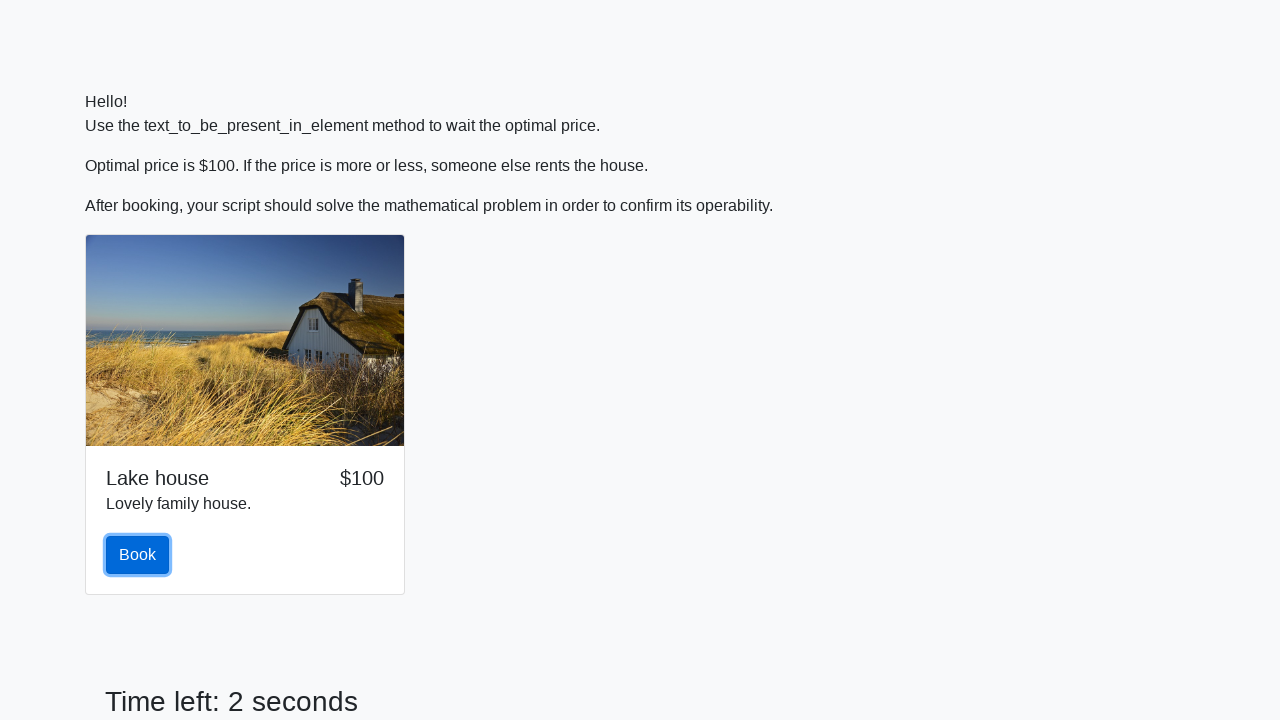

Filled answer field with calculated result on #answer
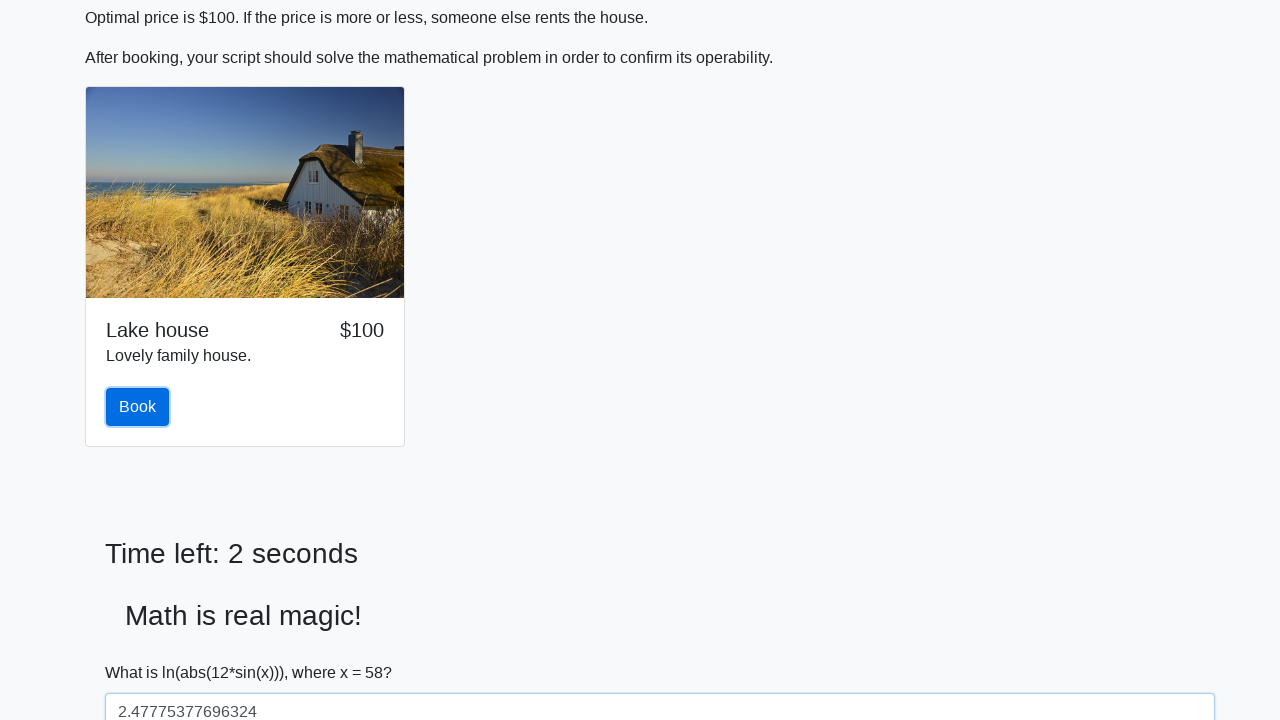

Clicked submit button to submit the form at (143, 651) on [type='submit']
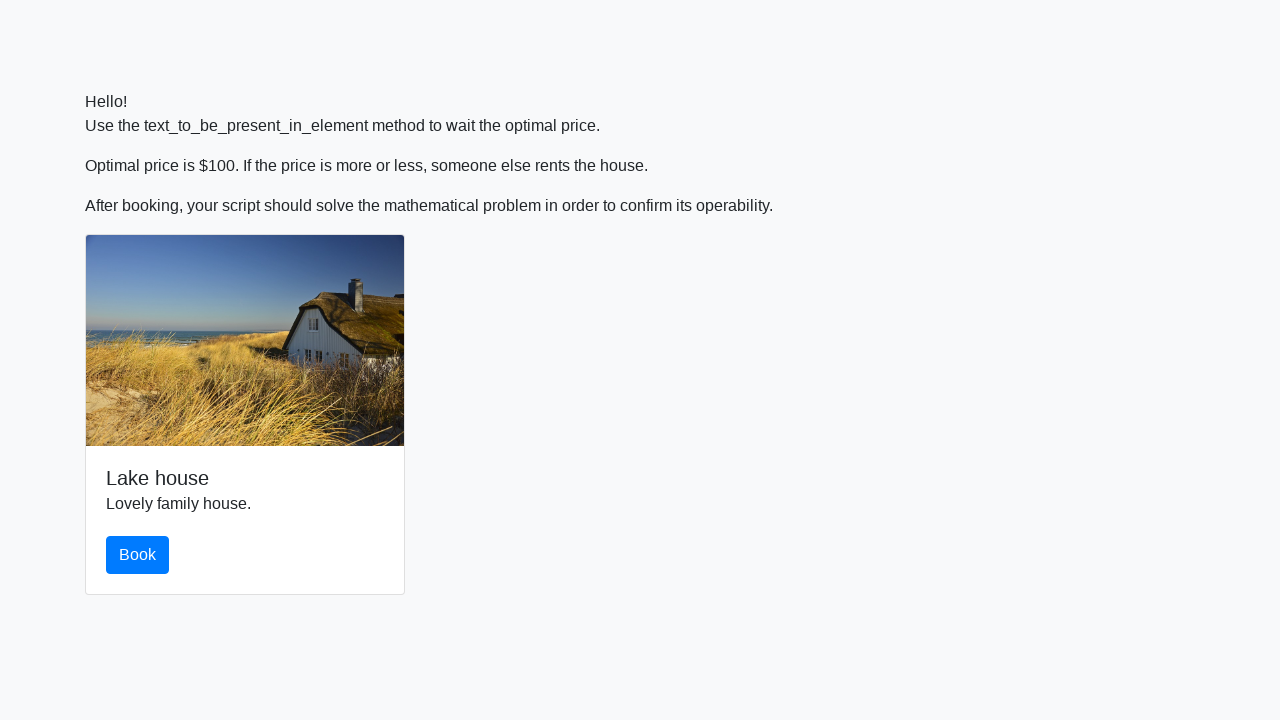

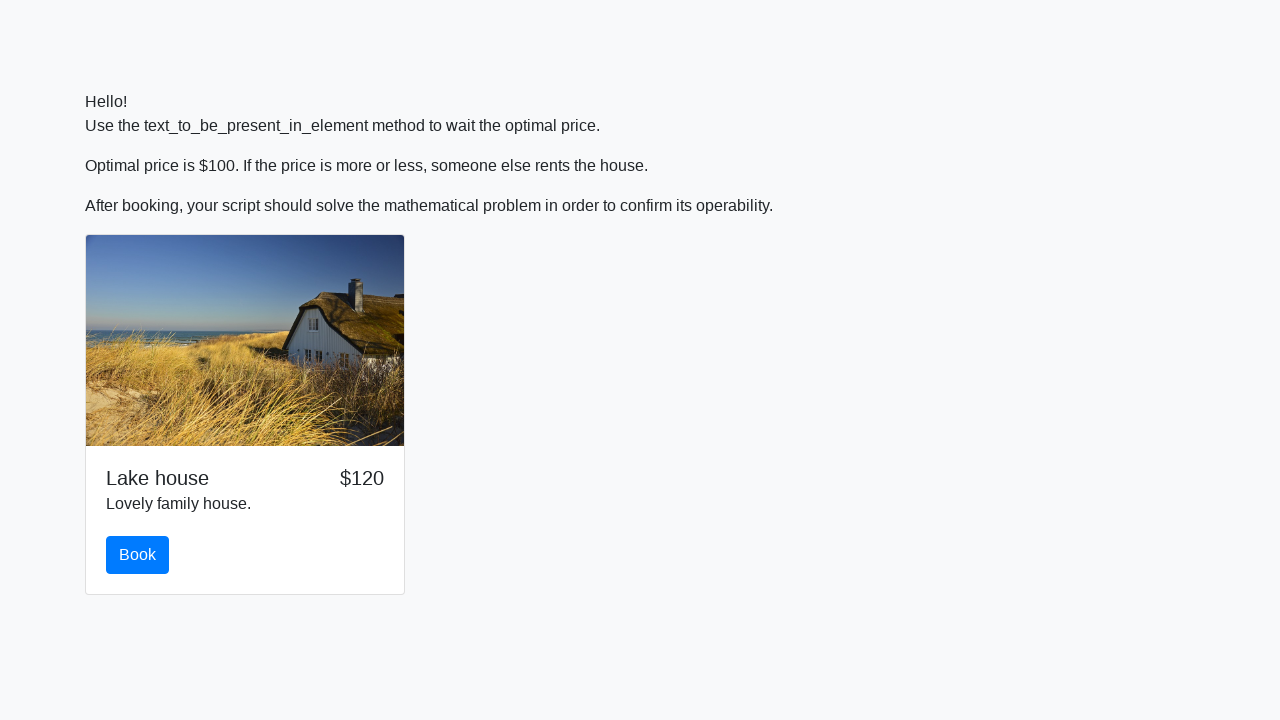